Tests form filling functionality by clicking a specific link, then filling out a form with personal information (first name, last name, city, country) and submitting it.

Starting URL: http://suninjuly.github.io/find_link_text

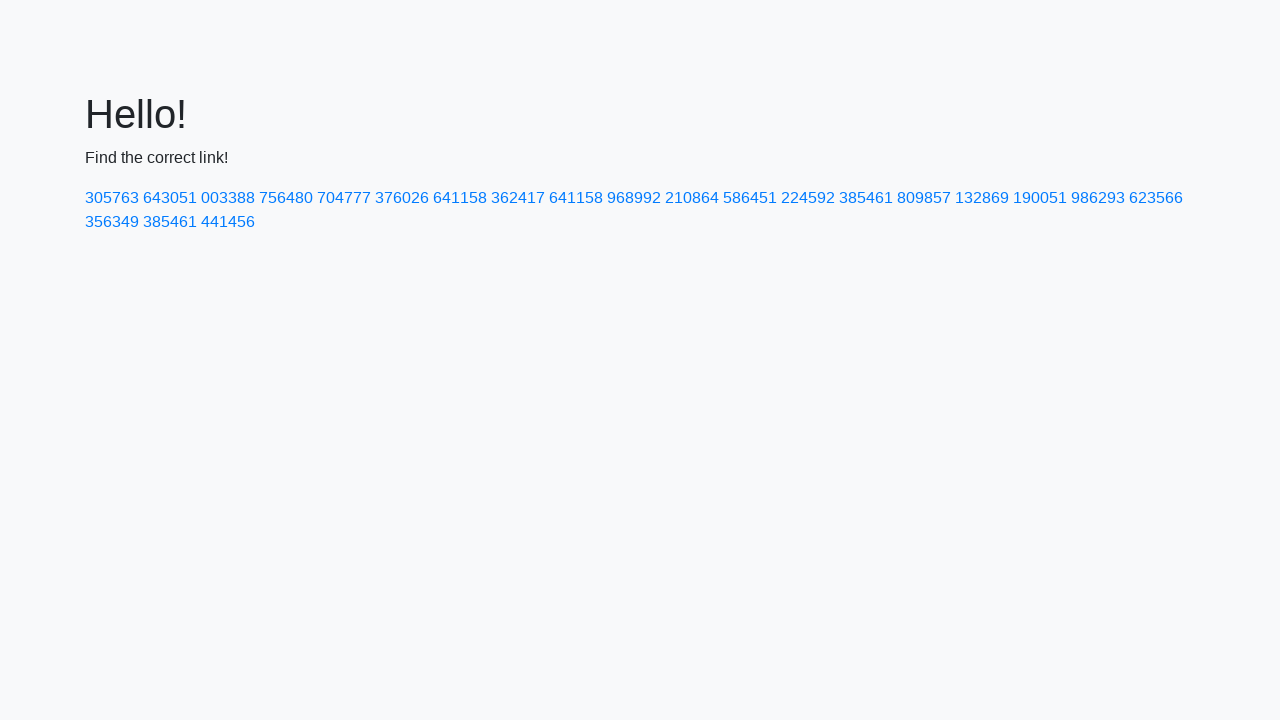

Clicked link with text '224592' at (808, 198) on text=224592
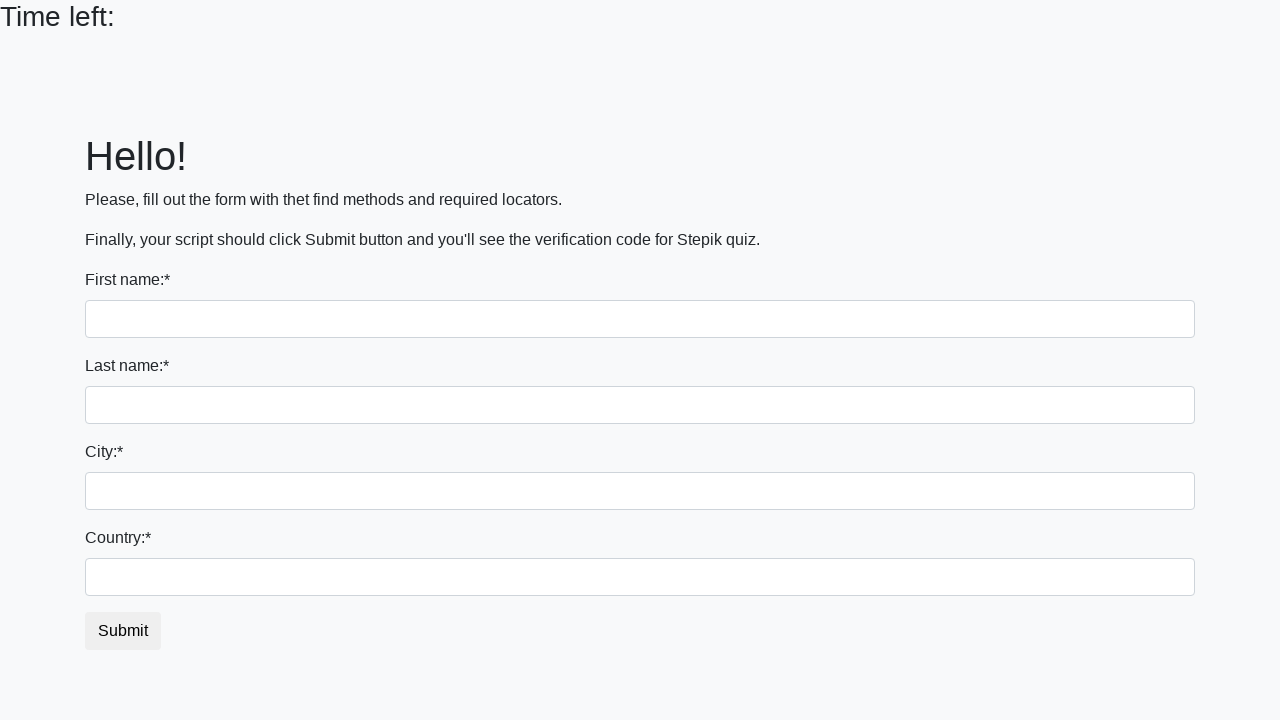

Filled first name field with 'Ivan' on input
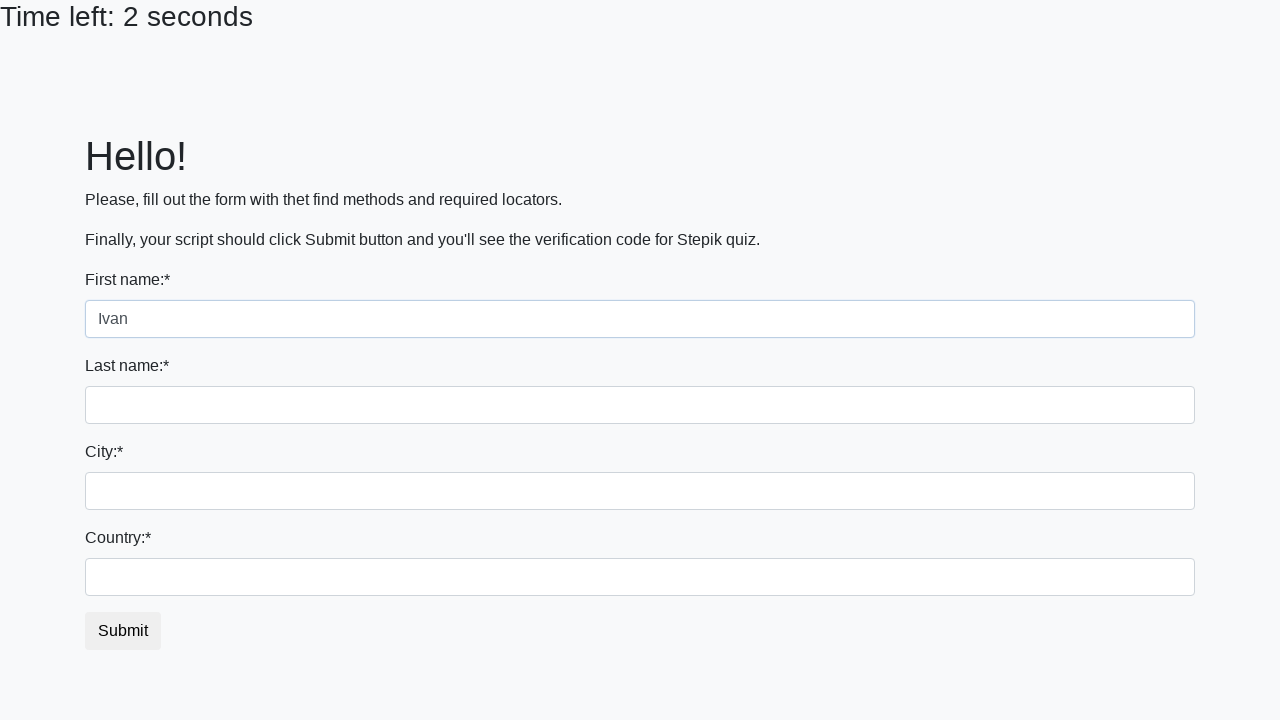

Filled last name field with 'Petrov' on input[name='last_name']
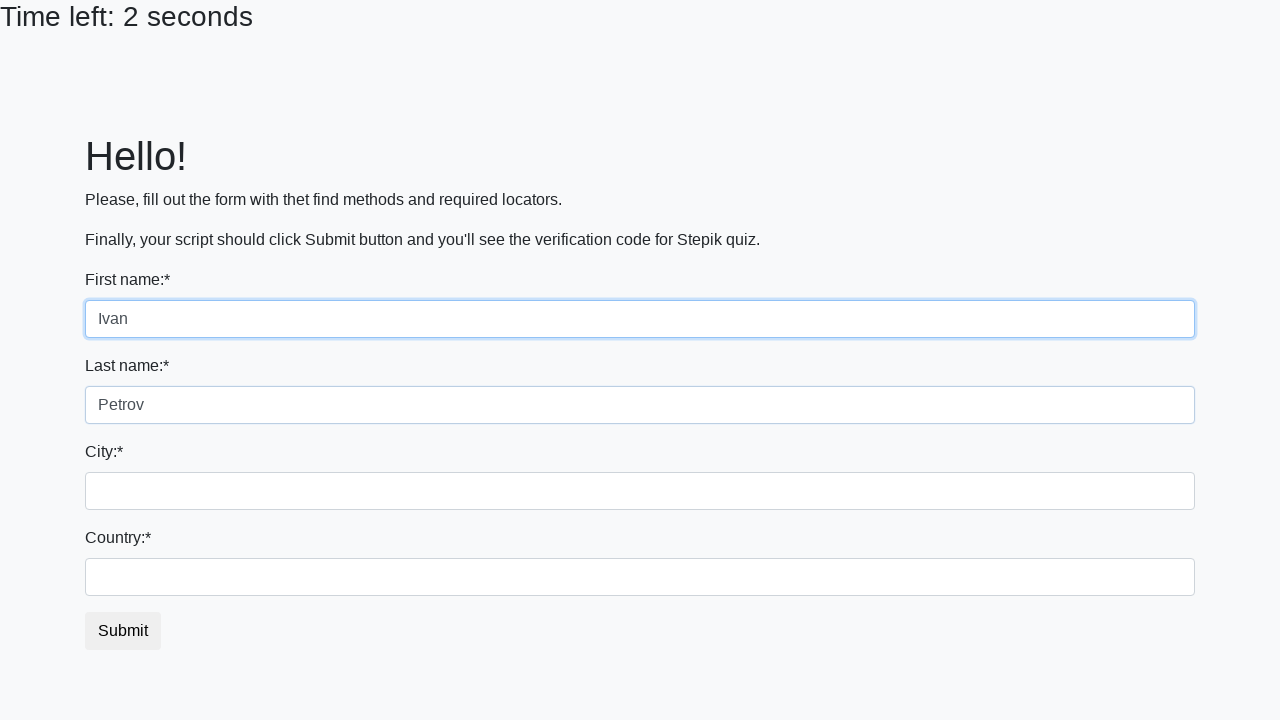

Filled city field with 'Smolensk' on .form-control.city
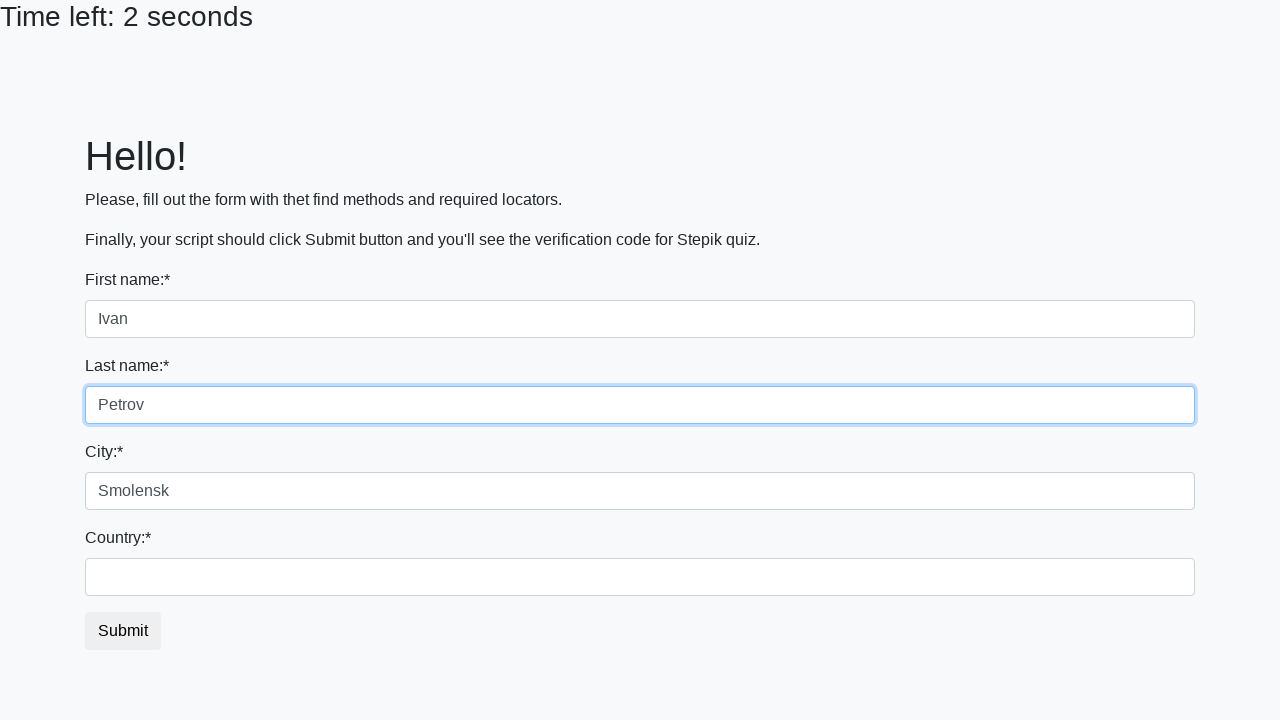

Filled country field with 'Russia' on #country
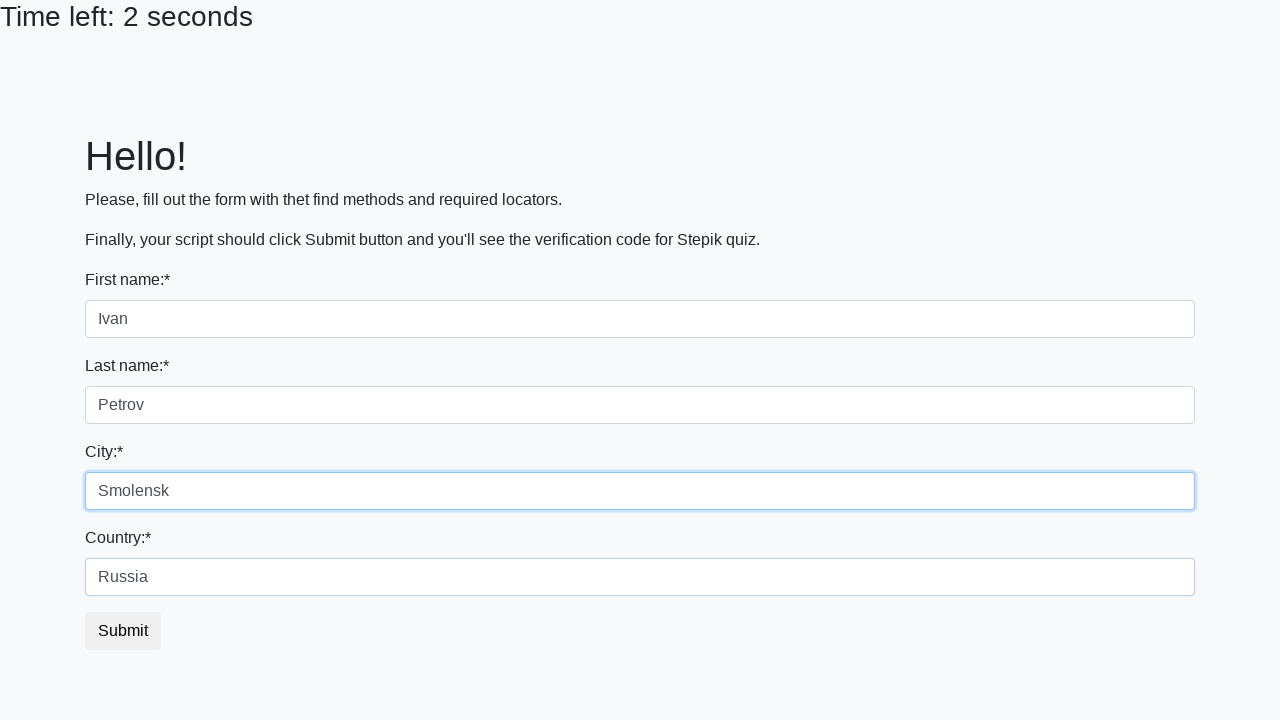

Clicked submit button to submit form at (123, 631) on button.btn
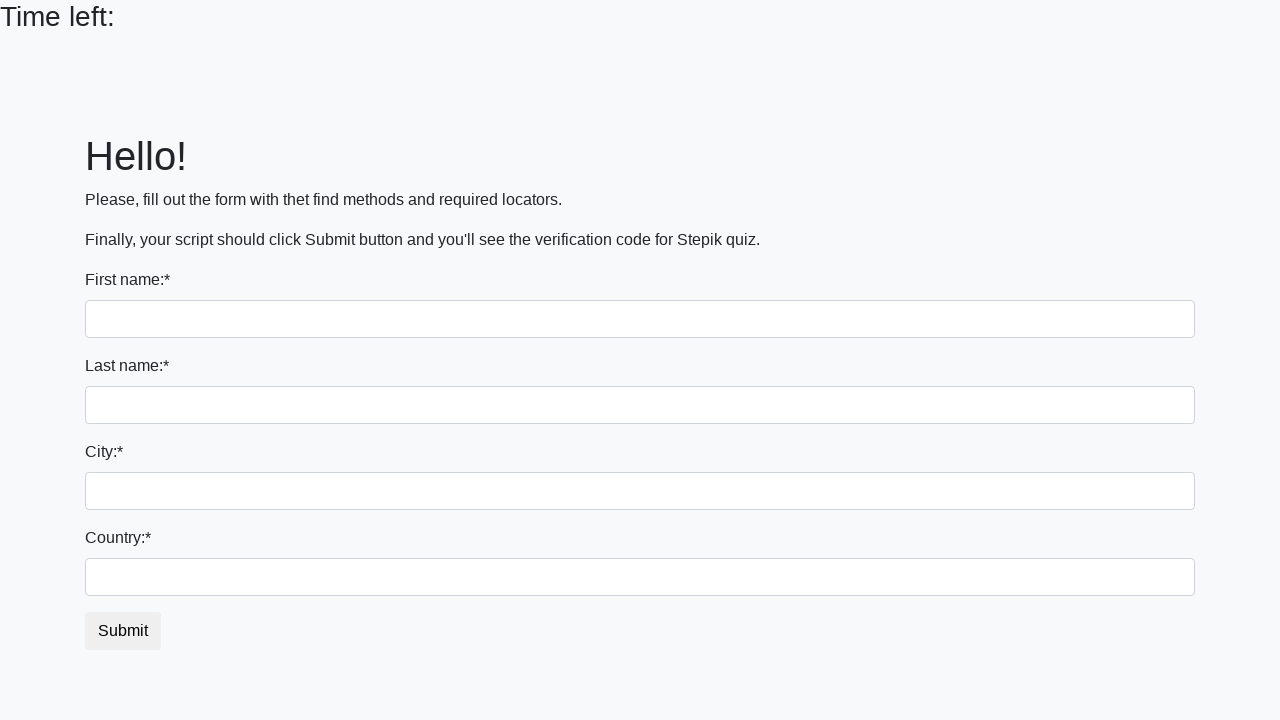

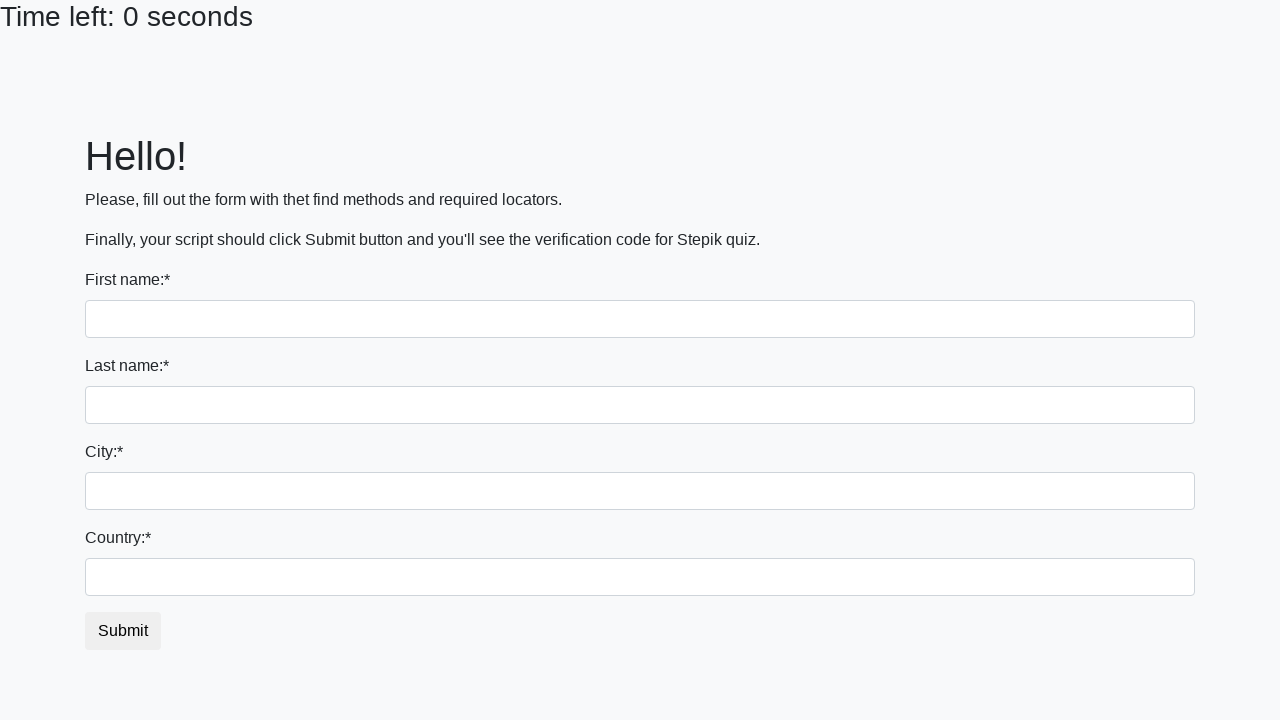